Tests tooltip functionality by hovering over an age input field within an iframe and verifying the tooltip content

Starting URL: https://jqueryui.com/tooltip/

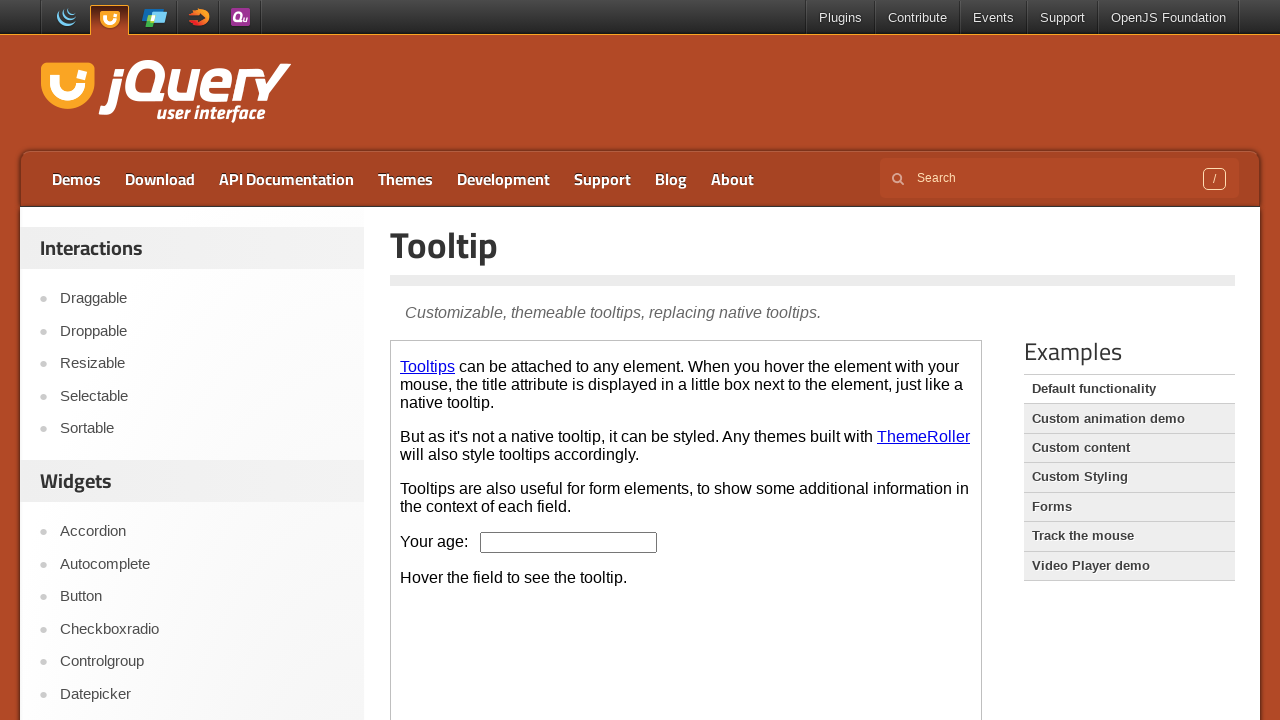

Located iframe with class 'demo-frame'
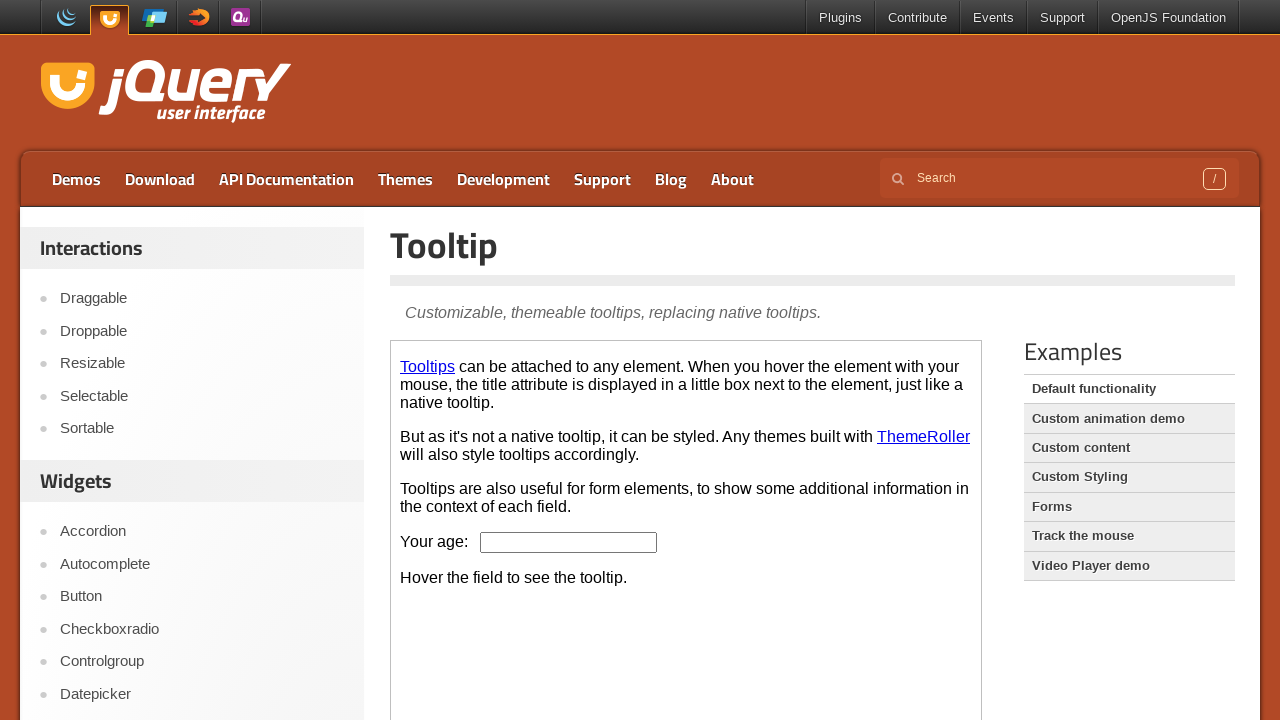

Located age input field with id 'age' inside iframe
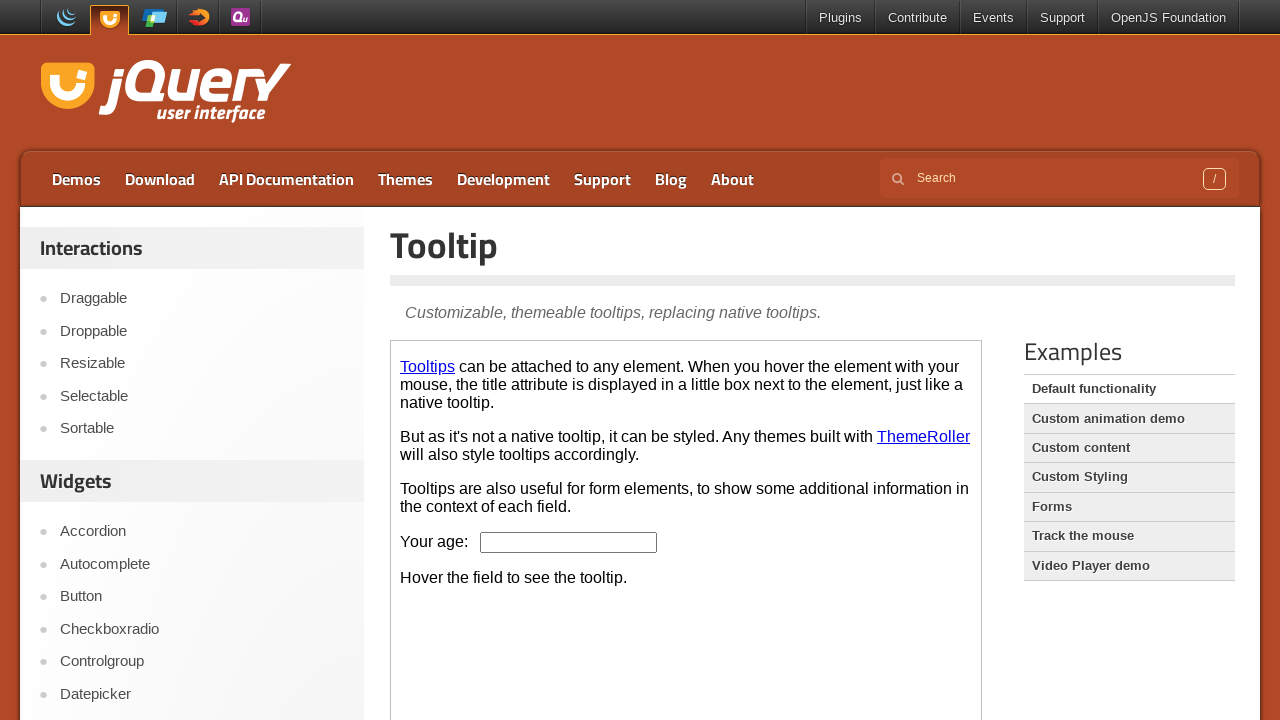

Hovered over age input field to trigger tooltip at (569, 542) on iframe.demo-frame >> internal:control=enter-frame >> #age
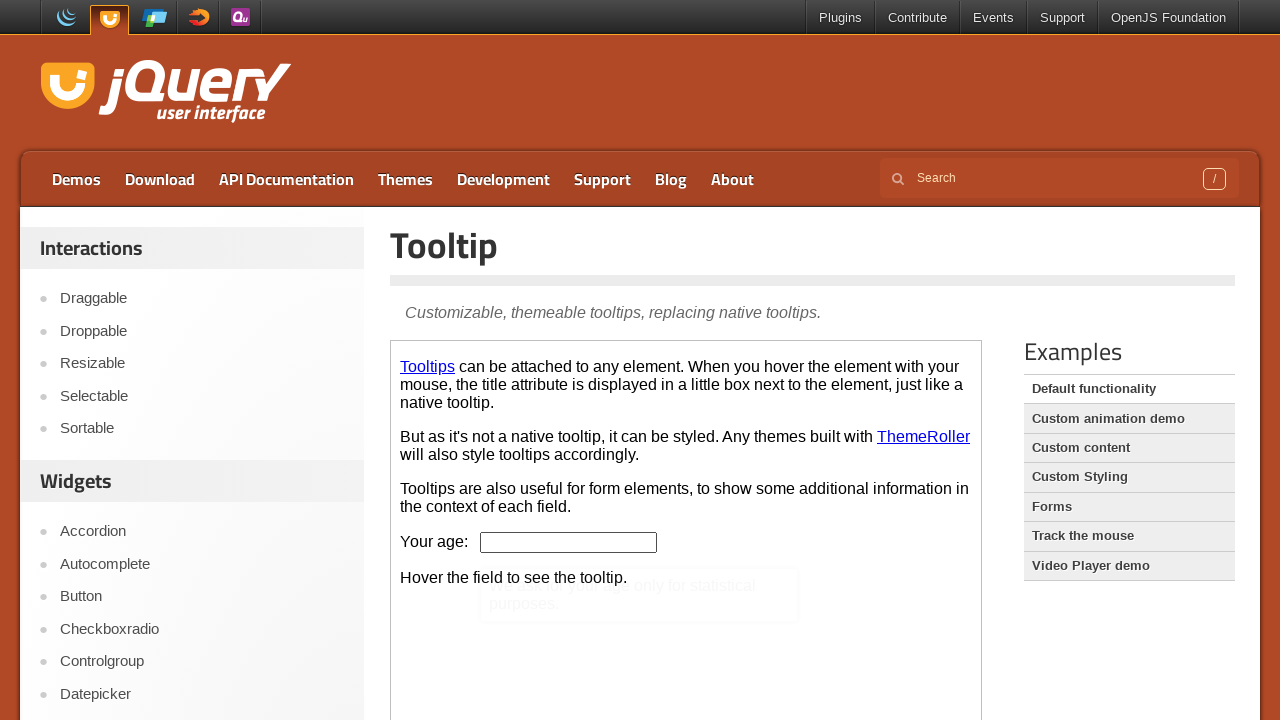

Located tooltip element with class 'ui-tooltip-content'
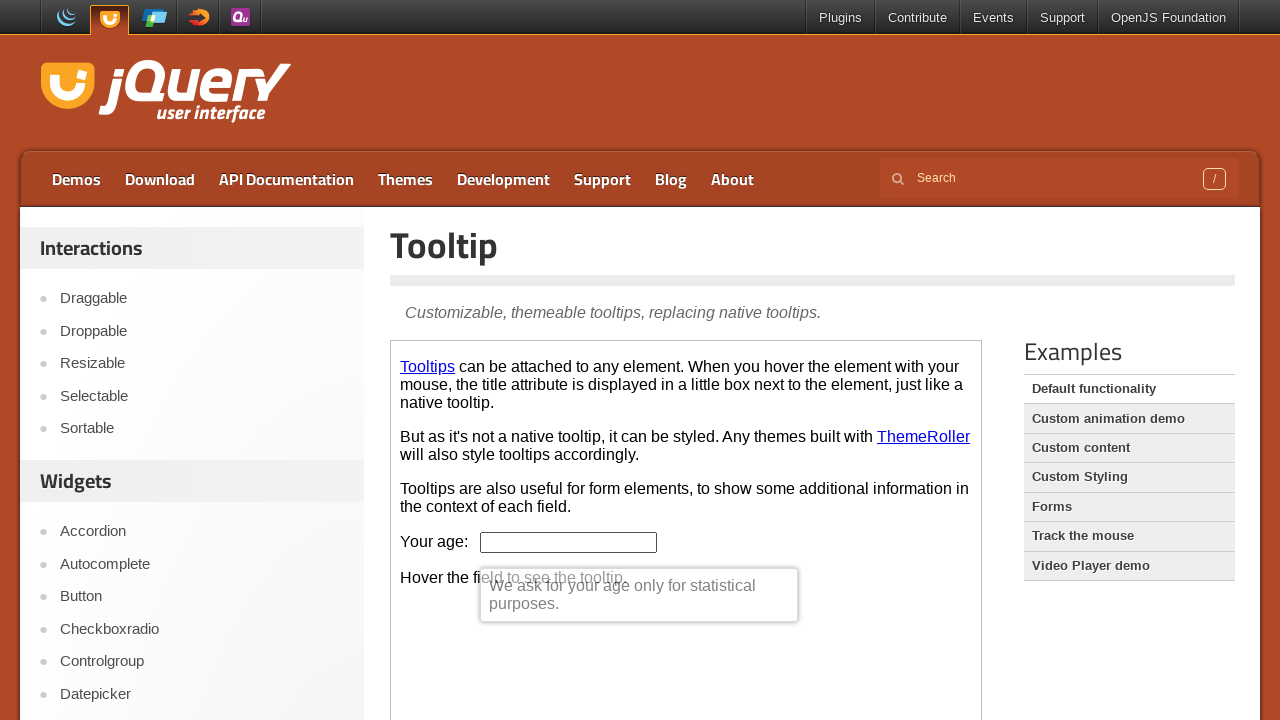

Verified tooltip content matches expected message: 'We ask for your age only for statistical purposes.'
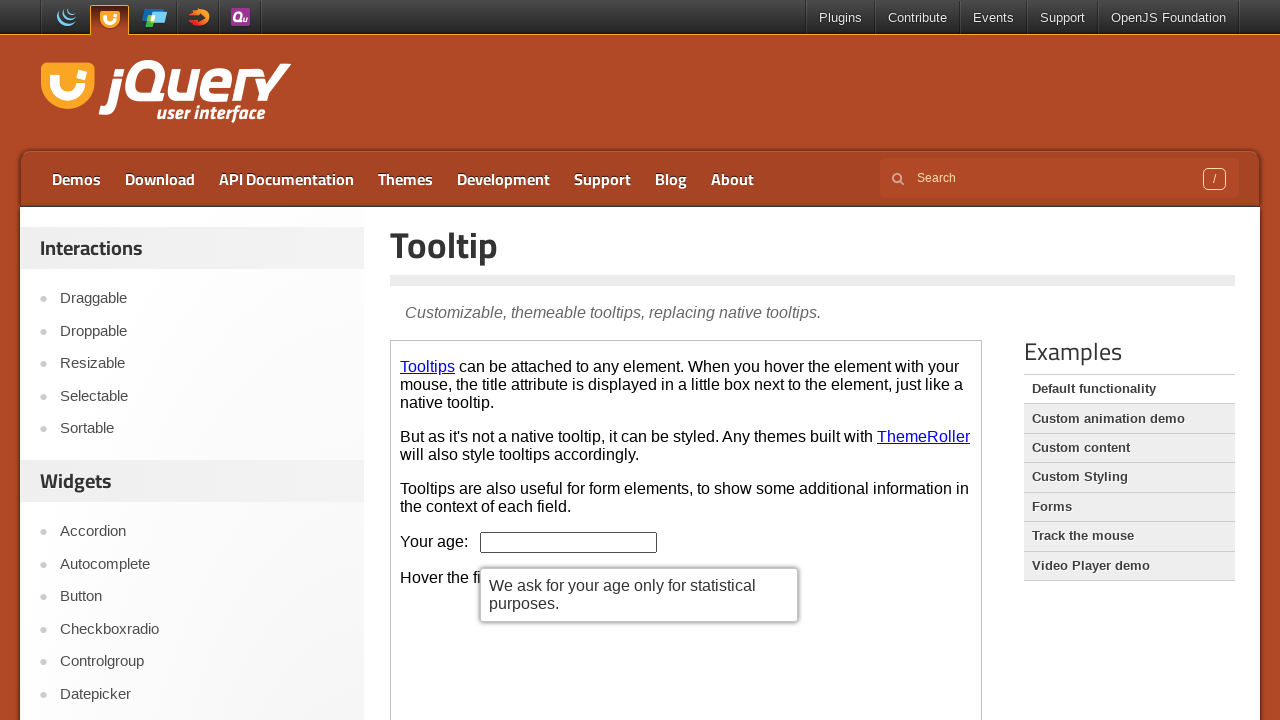

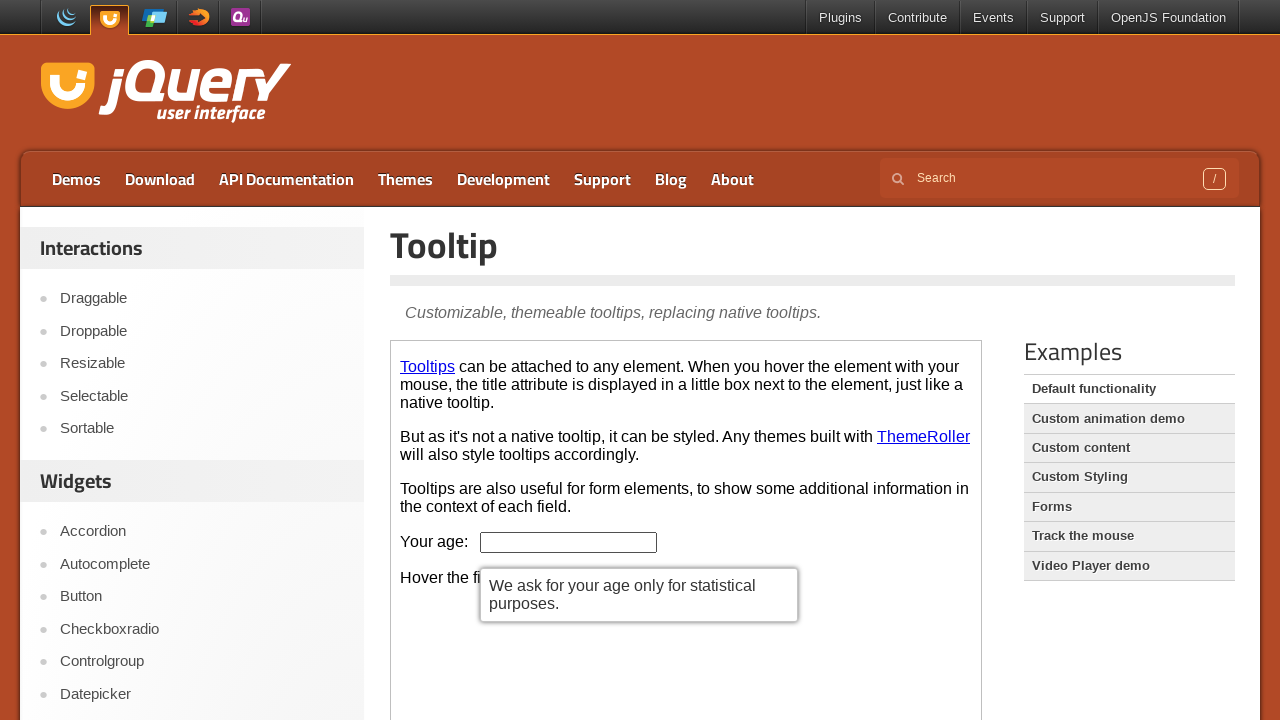